Tests drag and drop using click-hold-move approach by clicking and holding element A, then moving to element B

Starting URL: https://the-internet.herokuapp.com/drag_and_drop

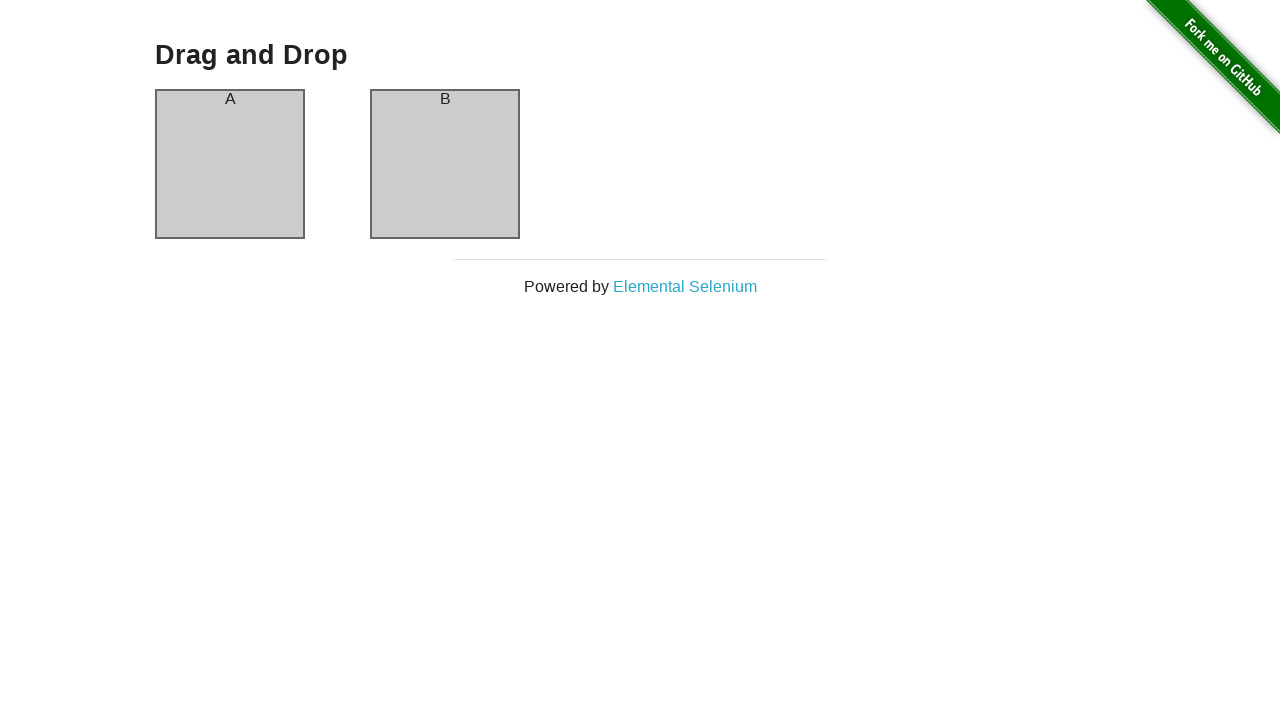

Waited for element A (#column-a) to be visible
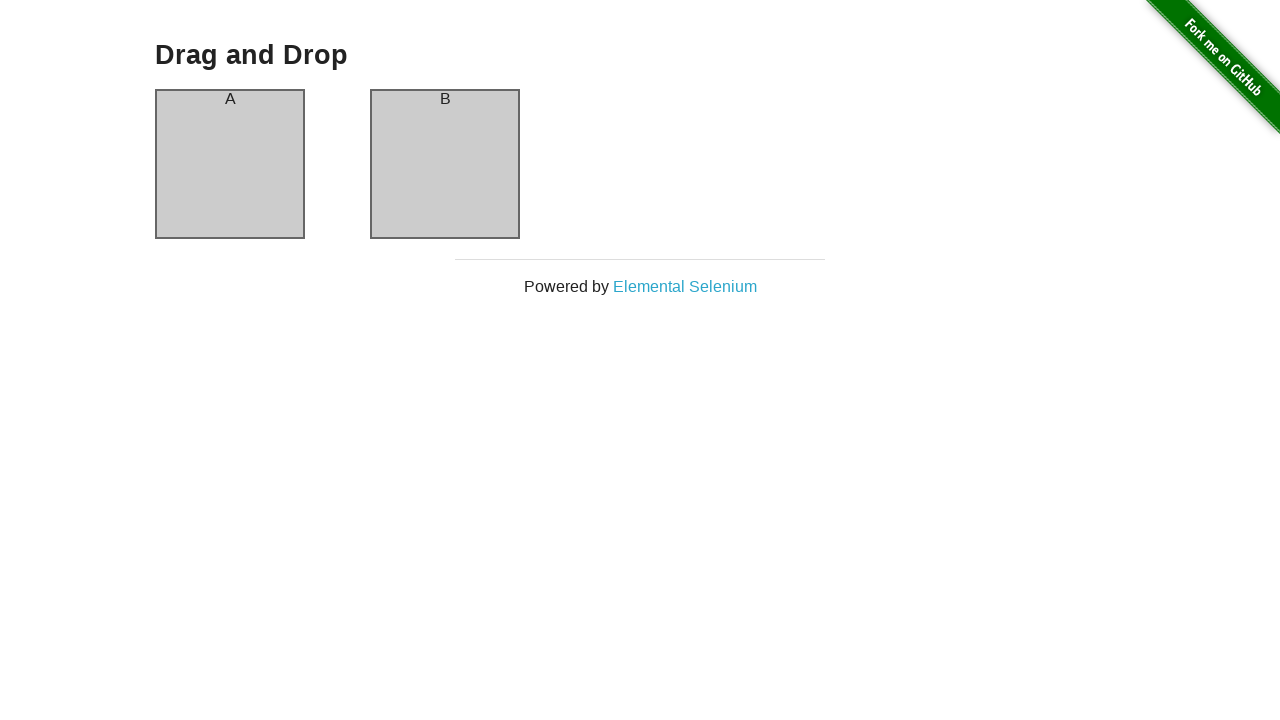

Waited for element B (#column-b) to be visible
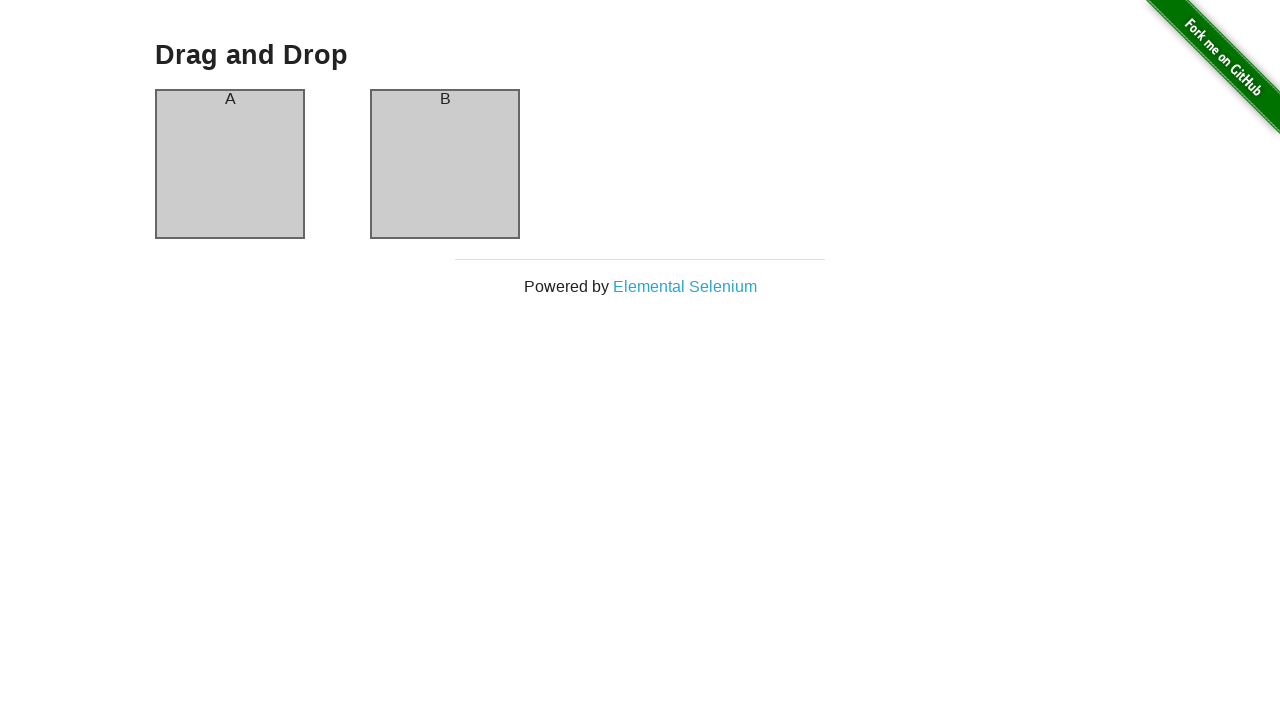

Located element A (#column-a)
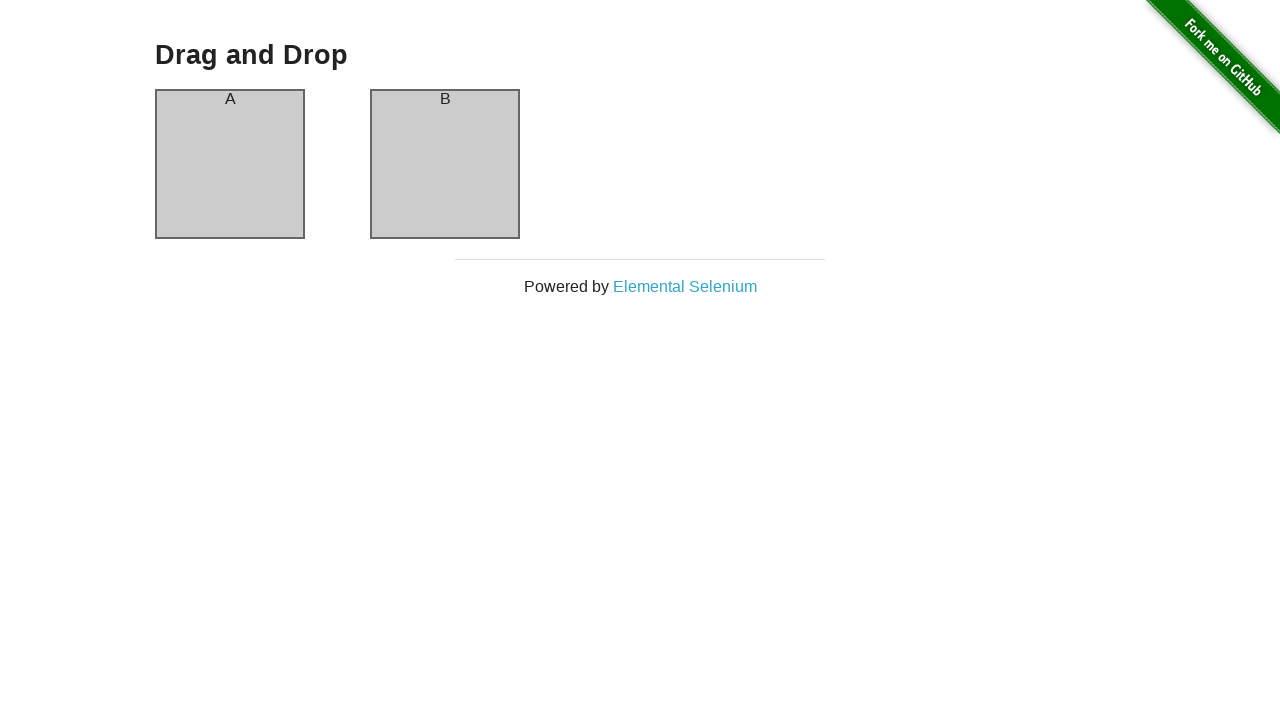

Located element B (#column-b)
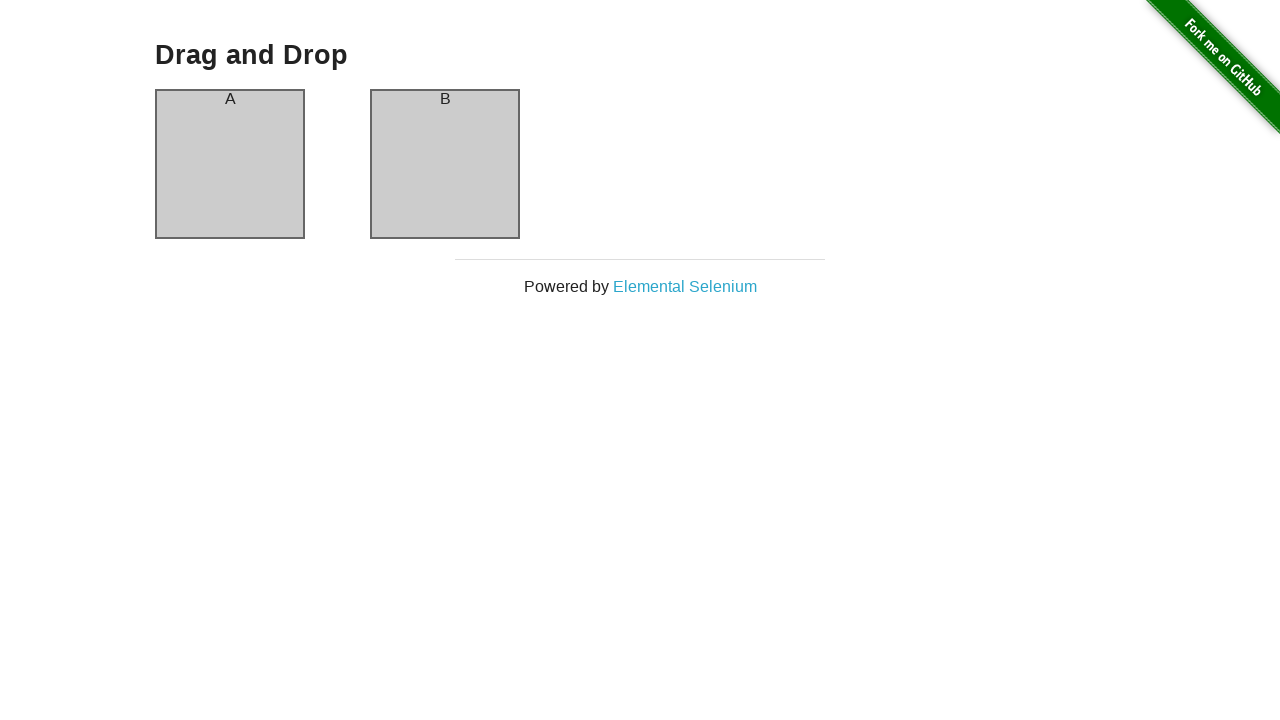

Hovered over element A (#column-a) at (230, 164) on #column-a
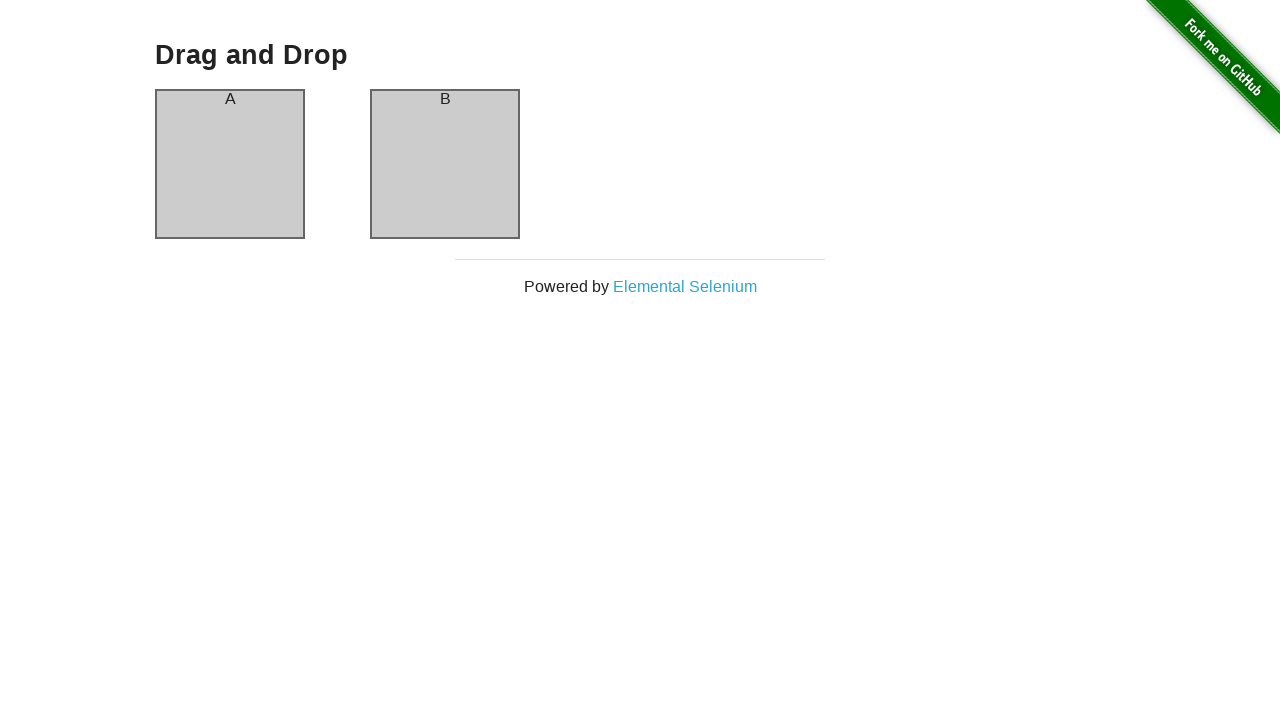

Pressed and held mouse button on element A at (230, 164)
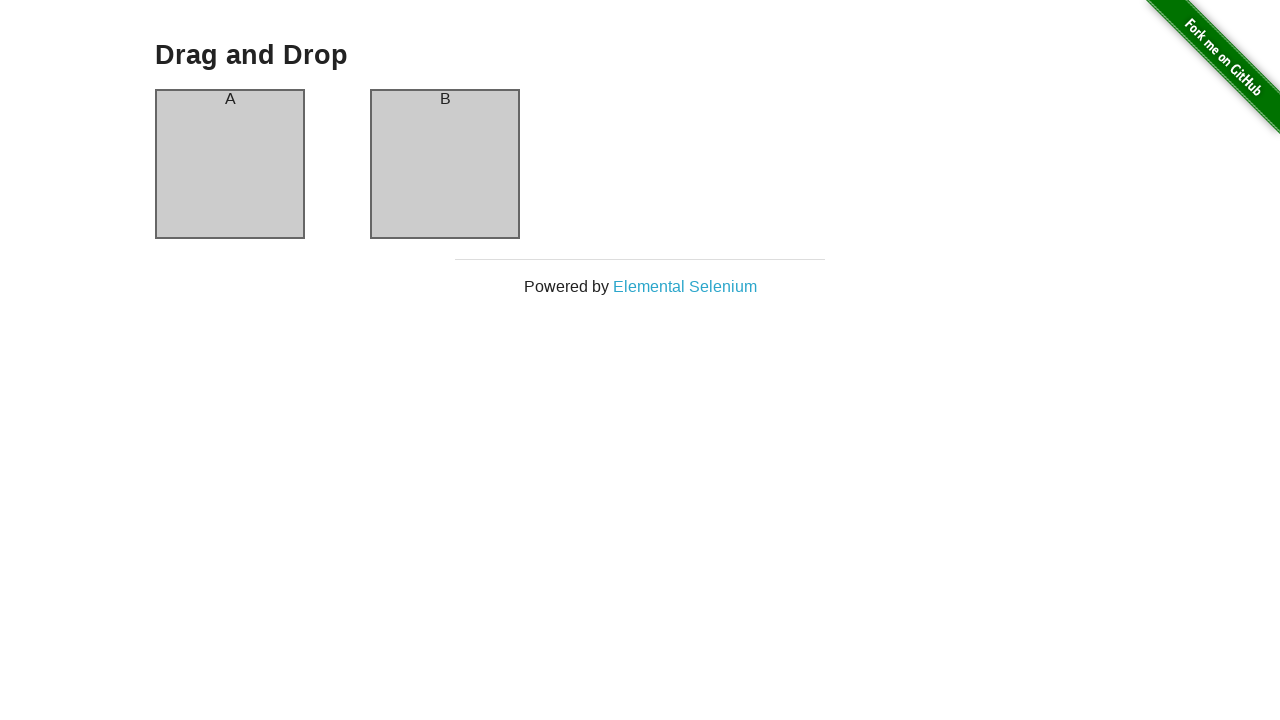

Moved mouse to element B (#column-b) while holding button at (445, 164) on #column-b
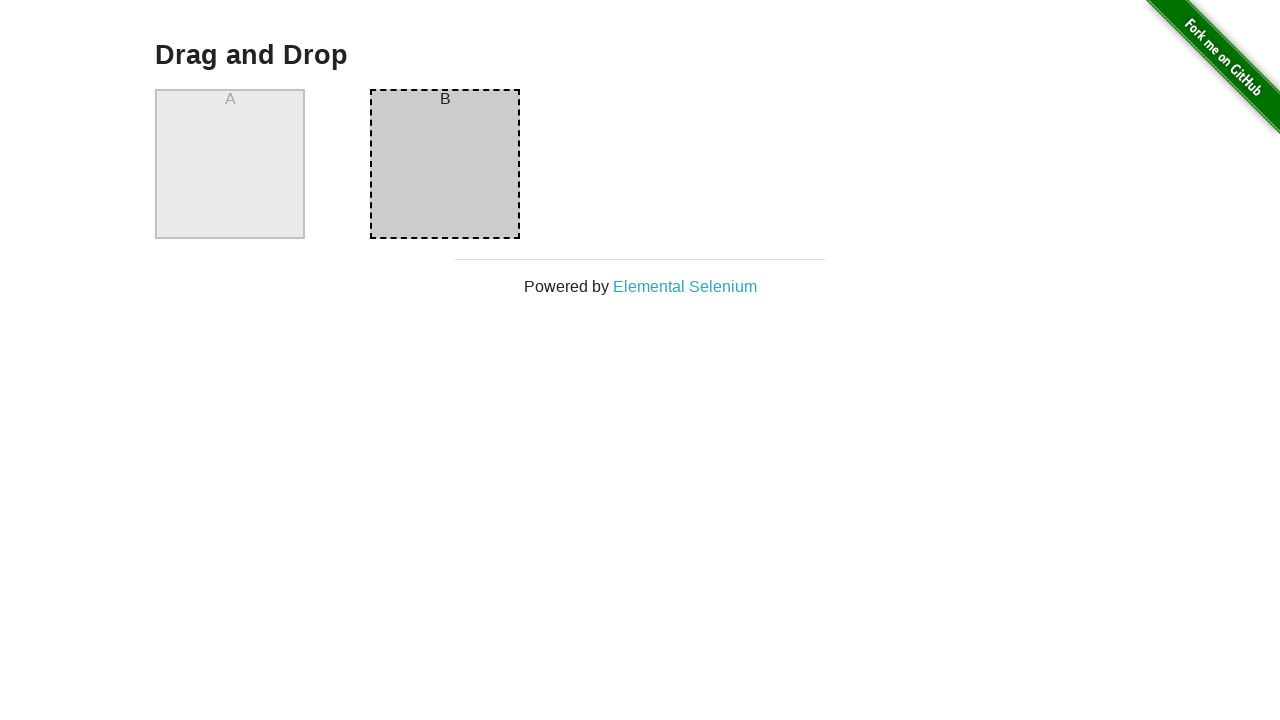

Released mouse button on element B, completing drag and drop at (445, 164)
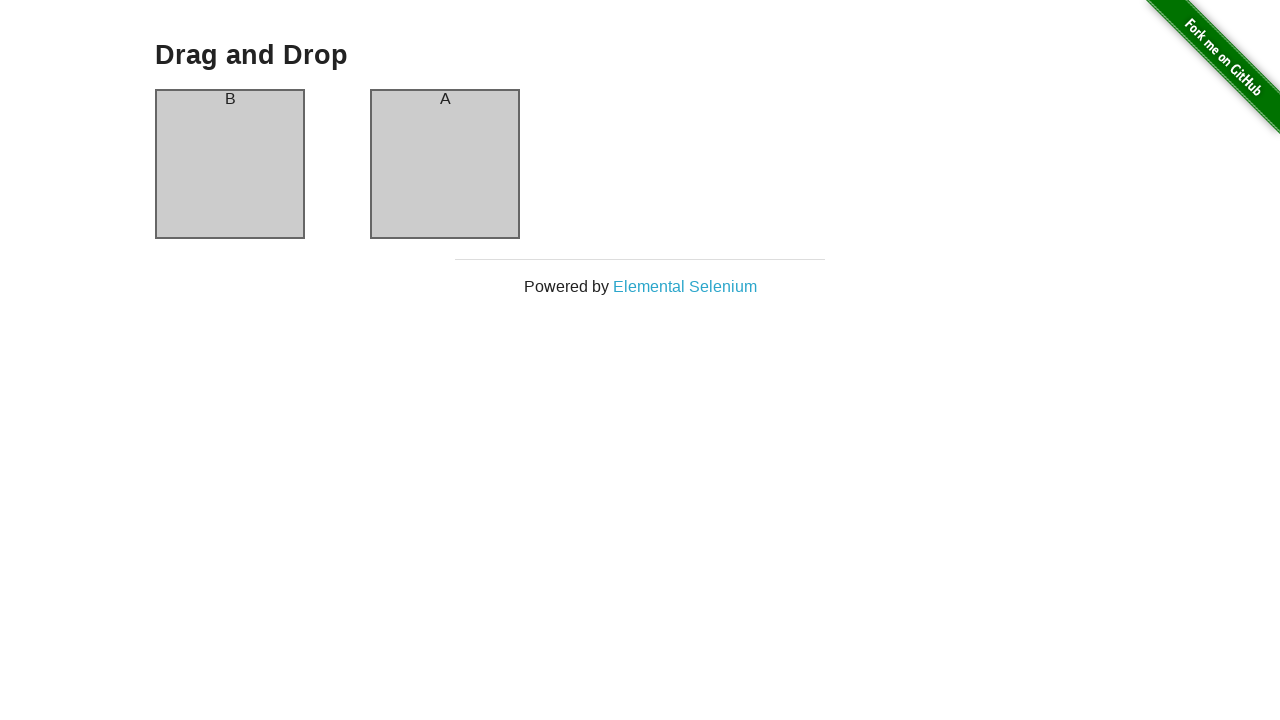

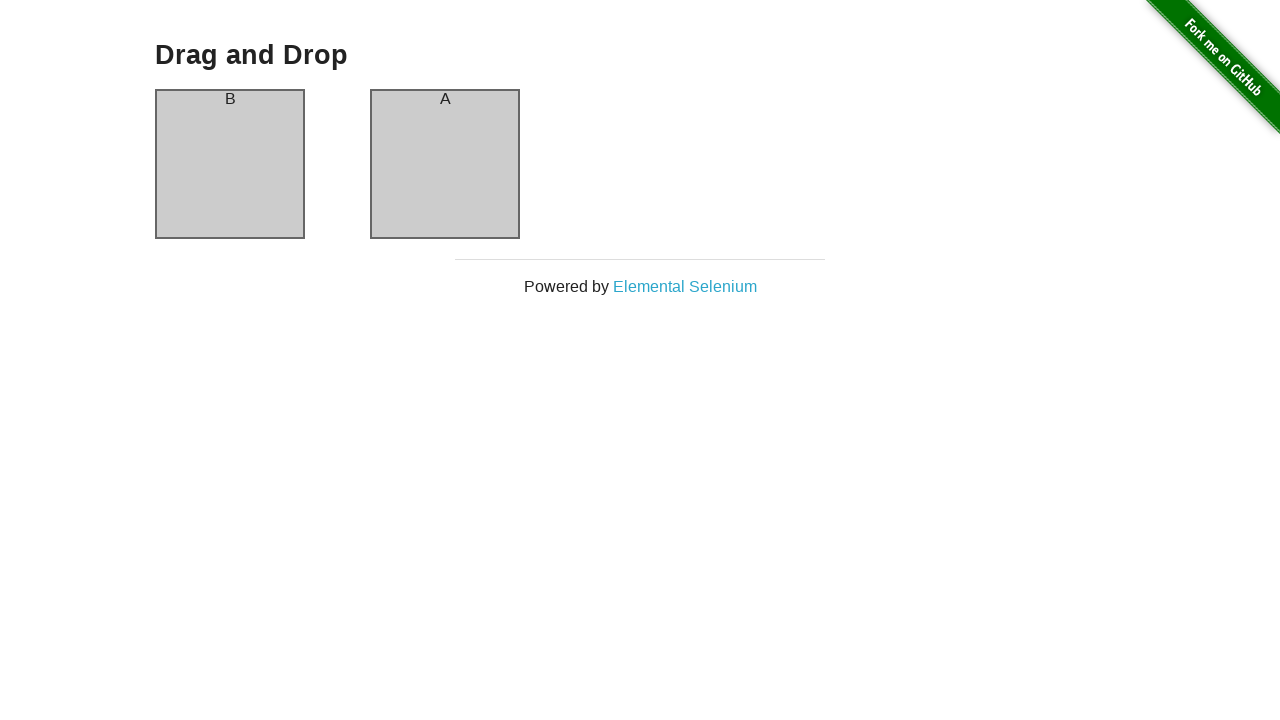